Selects the second radio button option on the practice form

Starting URL: https://rahulshettyacademy.com/AutomationPractice/

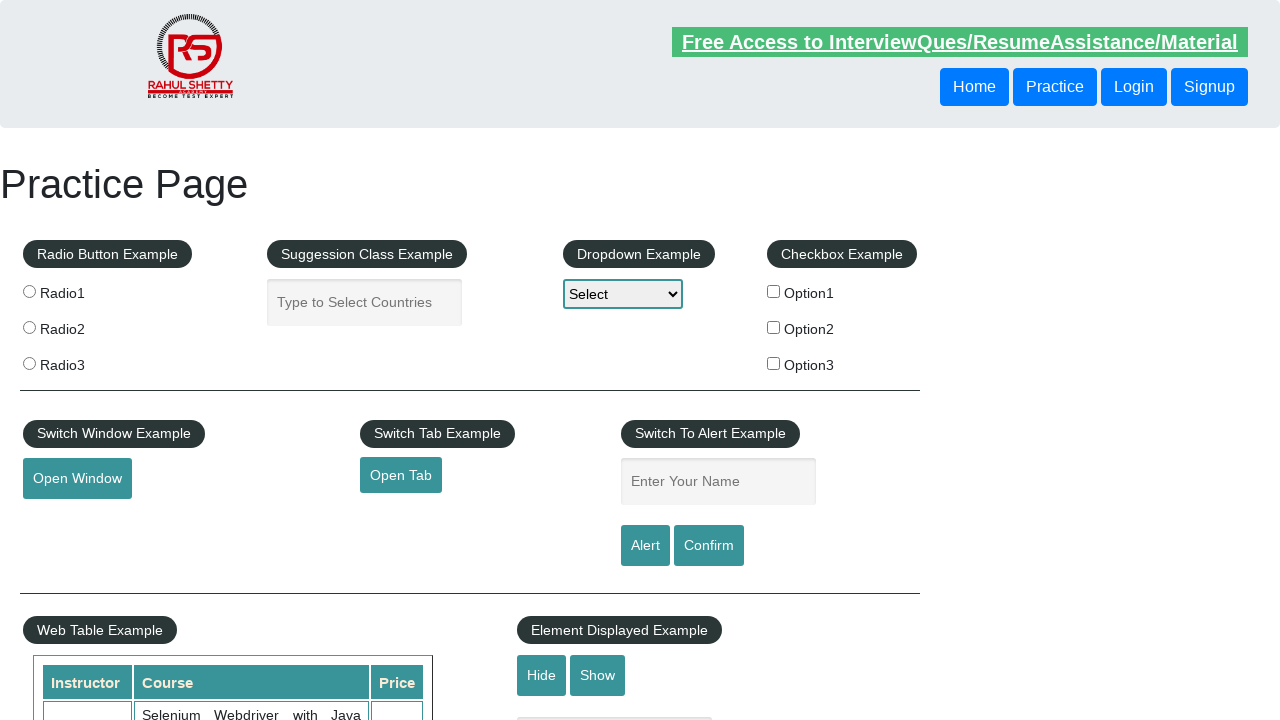

Selected the second radio button option on the practice form at (29, 327) on input[value='radio2']
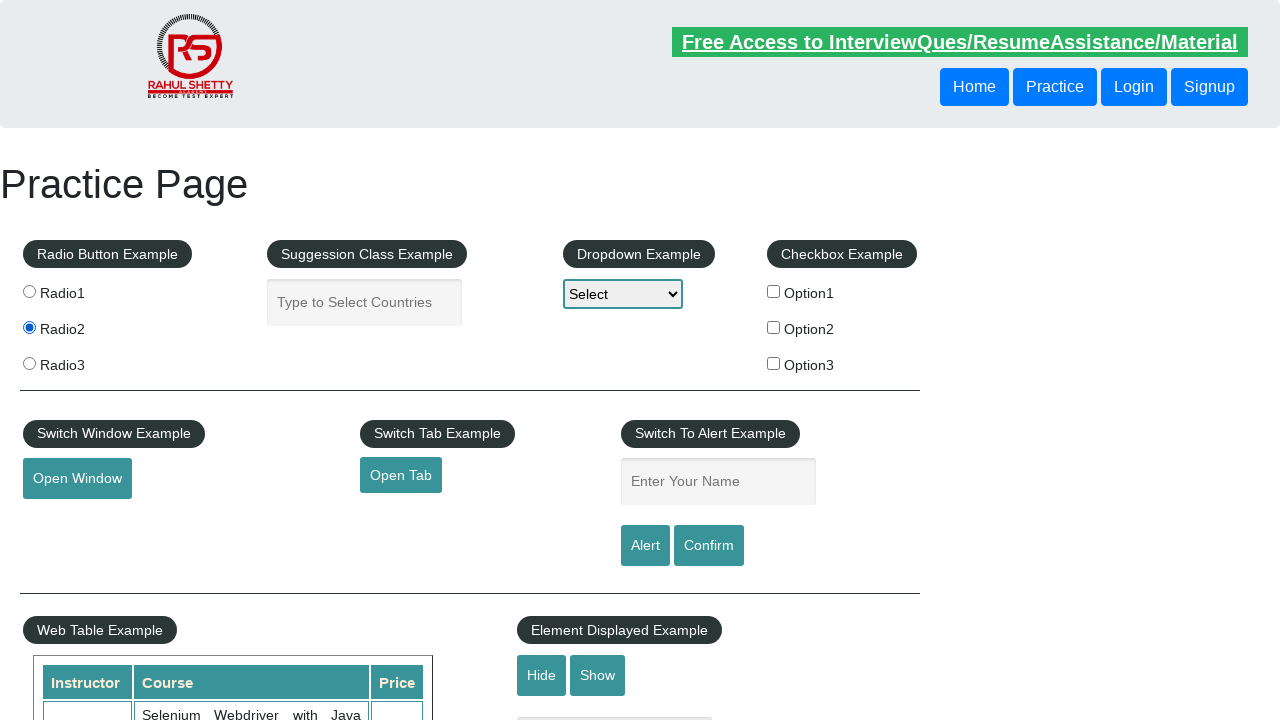

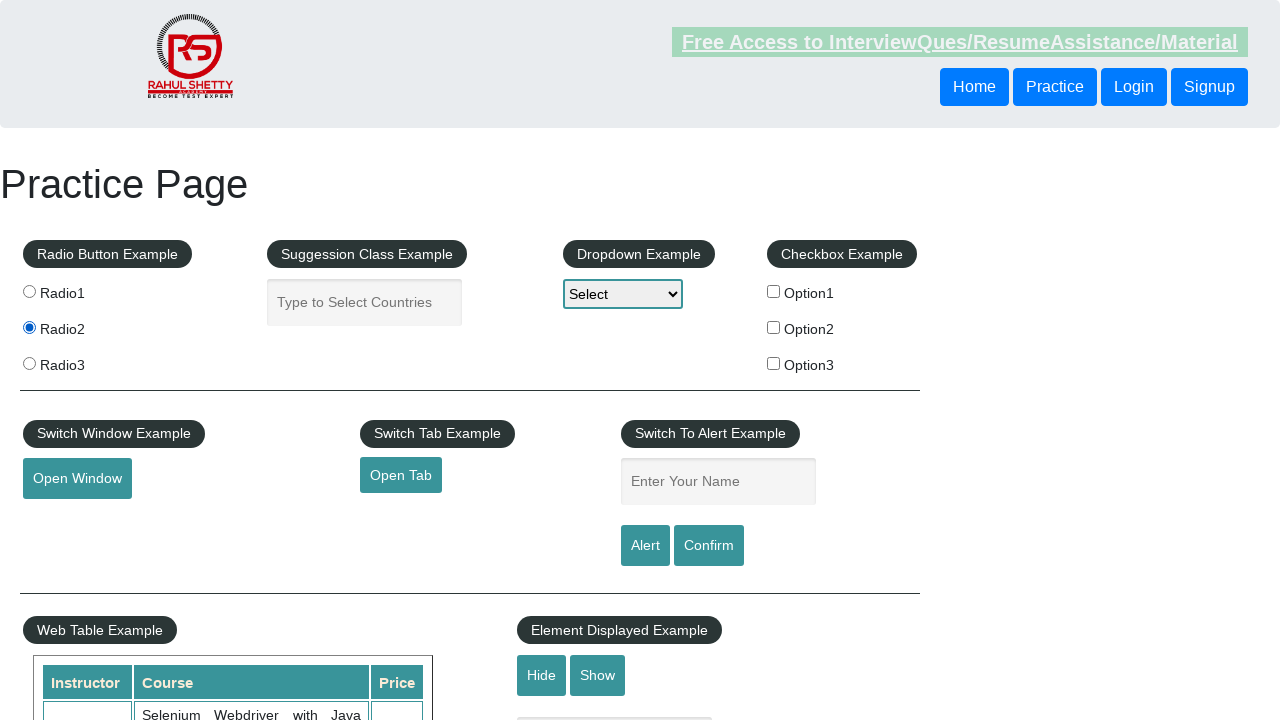